Tests drag and drop functionality by dragging a source element and dropping it onto a target element on the jQuery UI droppable demo page

Starting URL: https://jqueryui.com/resources/demos/droppable/default.html

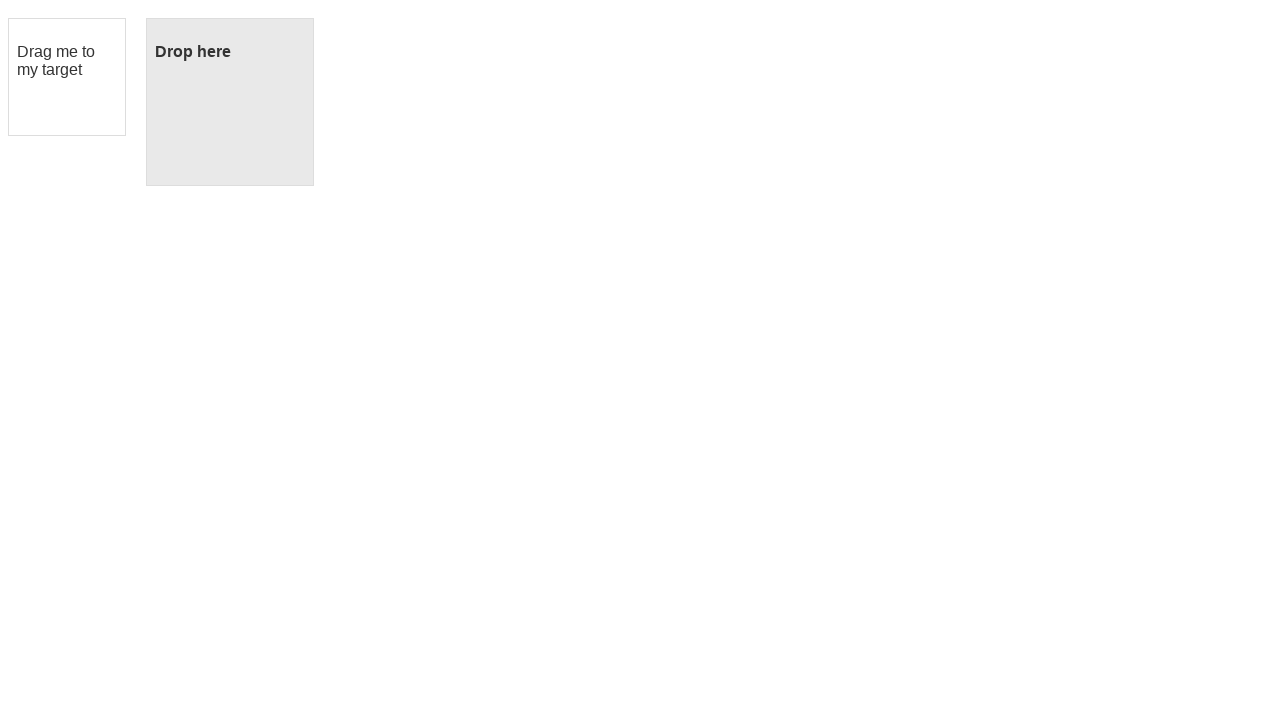

Located draggable source element
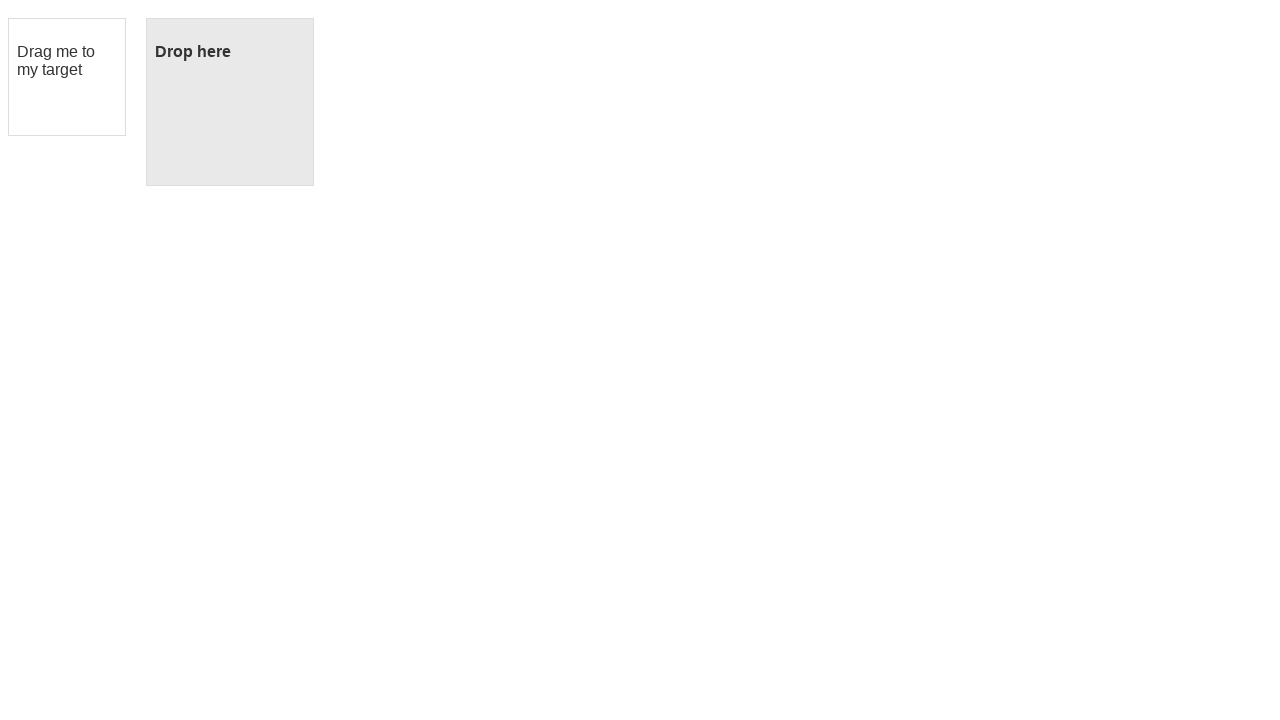

Located droppable target element
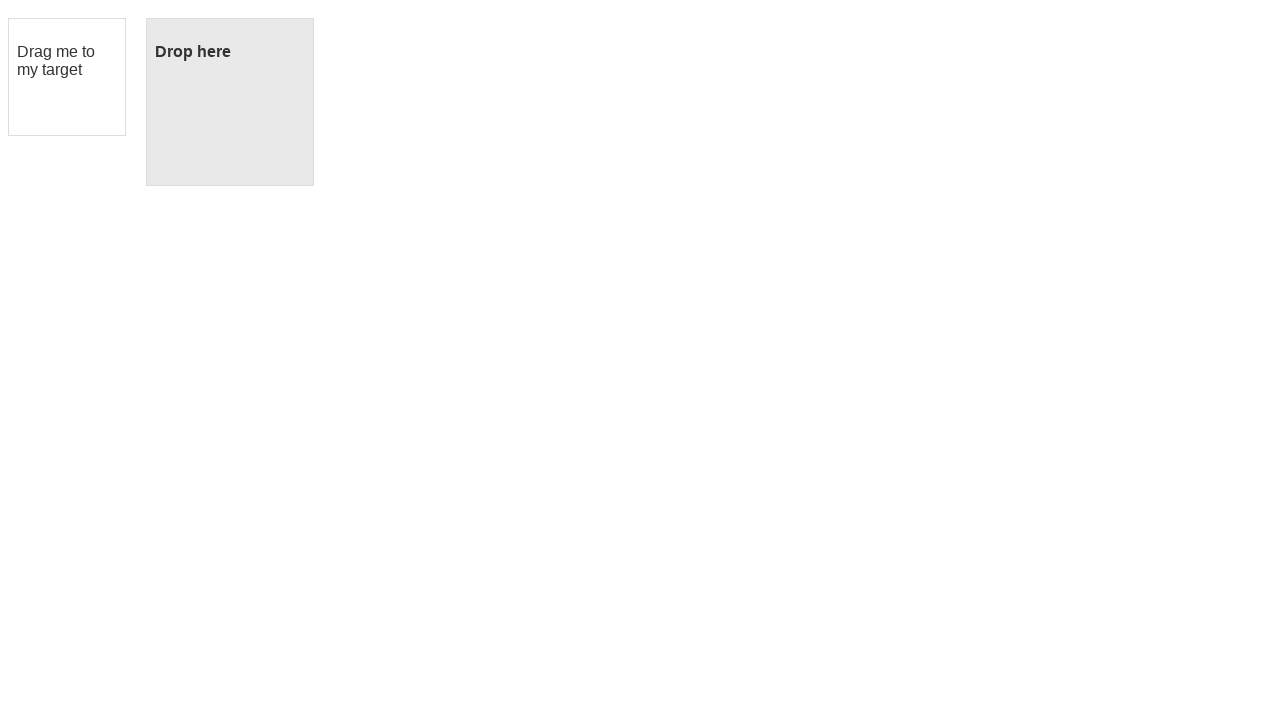

Dragged source element and dropped it onto target element at (230, 102)
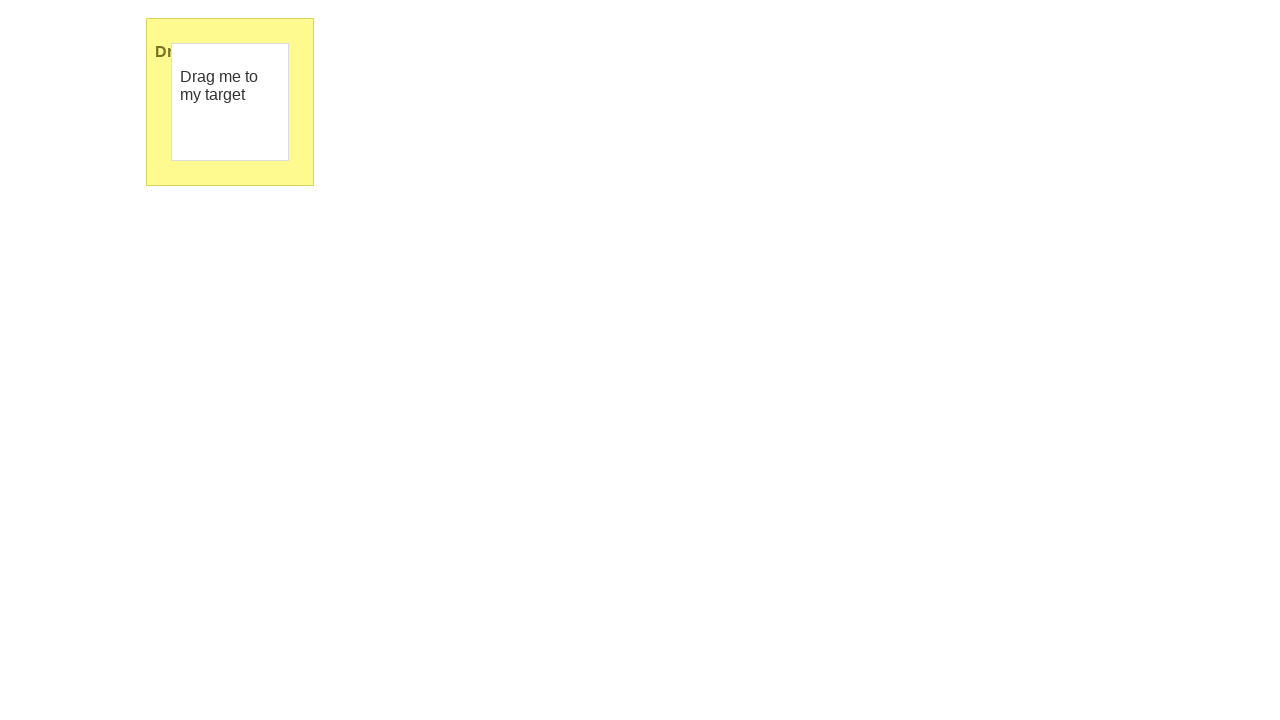

Verified drop was successful - droppable element now shows 'Dropped!' text
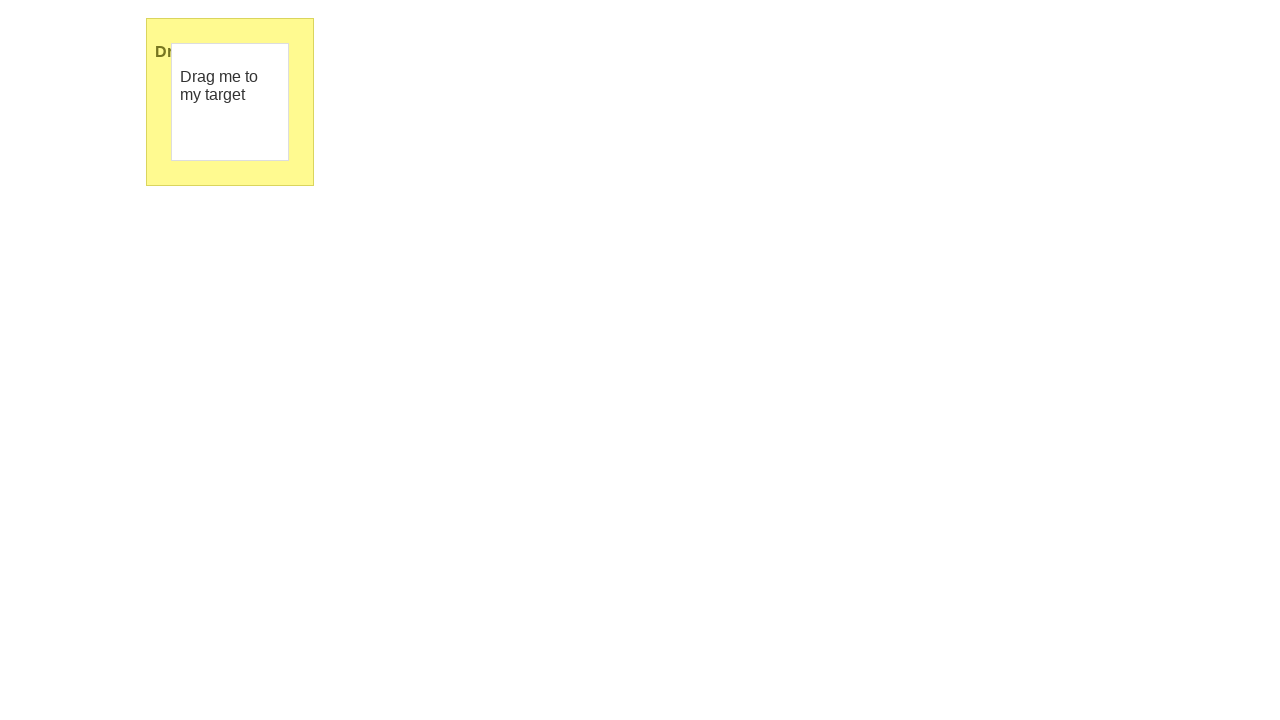

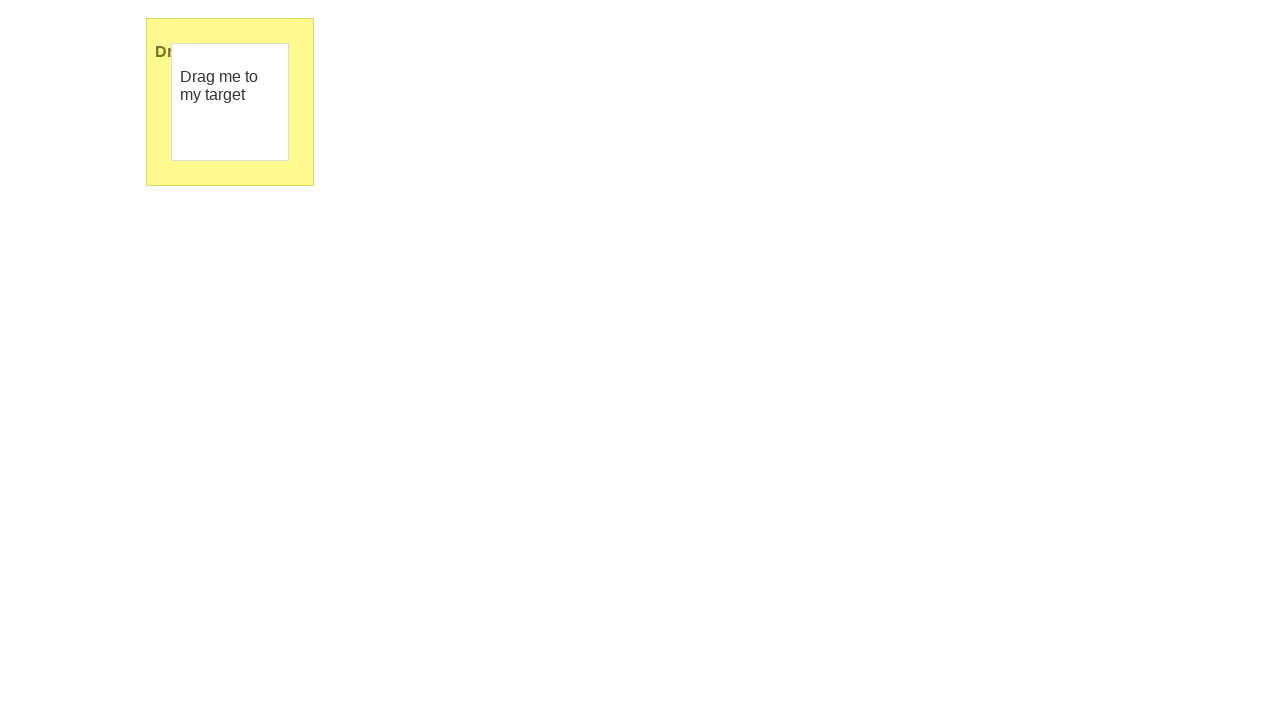